Tests that a todo item is removed when its text is edited to an empty string.

Starting URL: https://demo.playwright.dev/todomvc

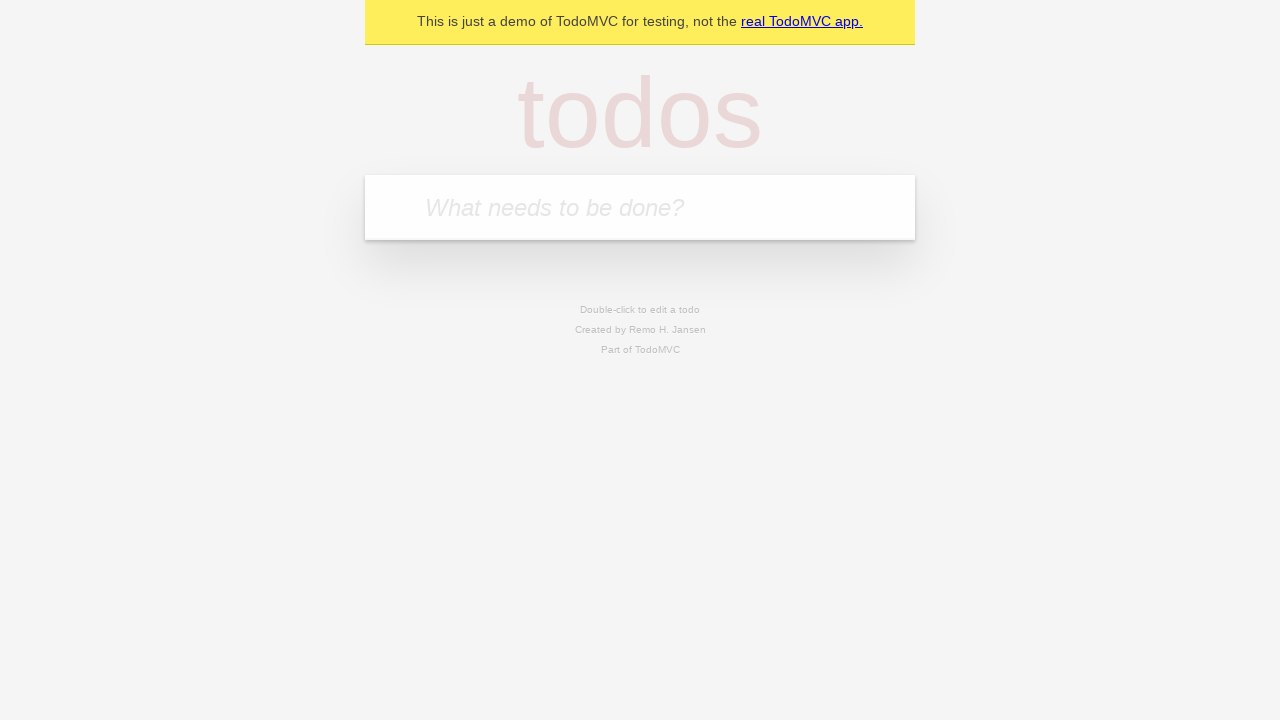

Filled todo input with 'buy some cheese' on internal:attr=[placeholder="What needs to be done?"i]
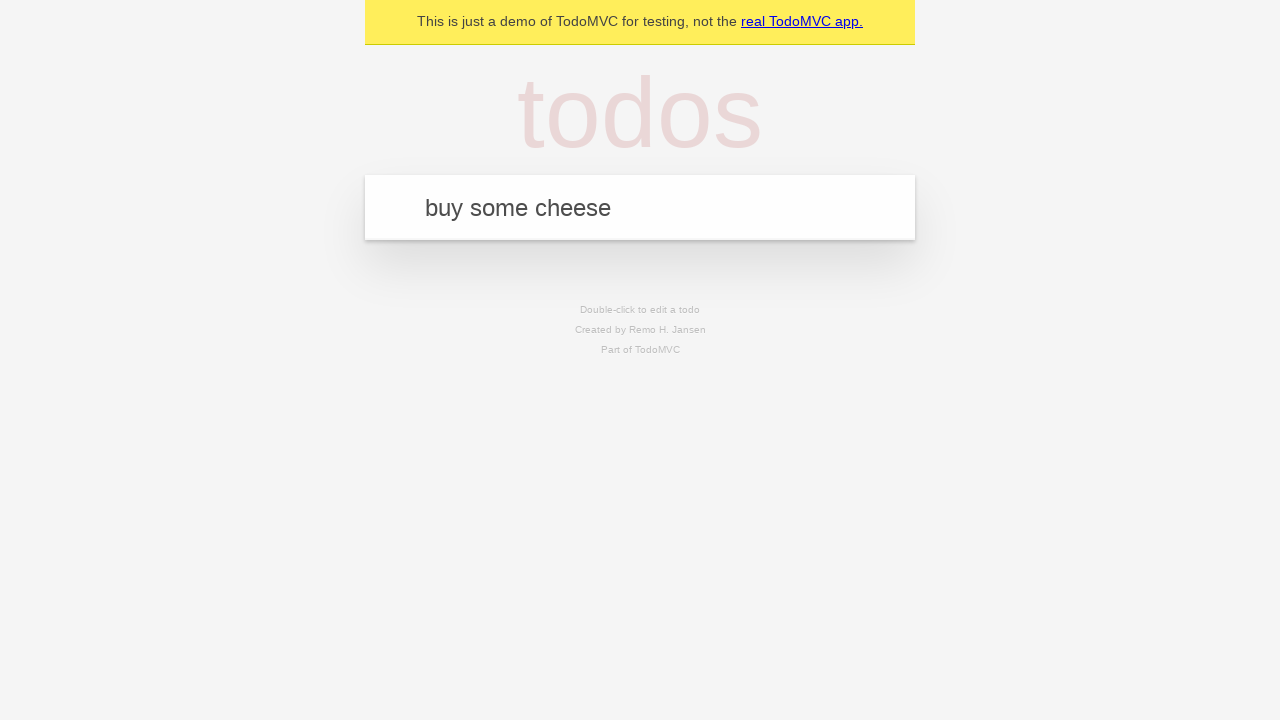

Pressed Enter to add first todo item on internal:attr=[placeholder="What needs to be done?"i]
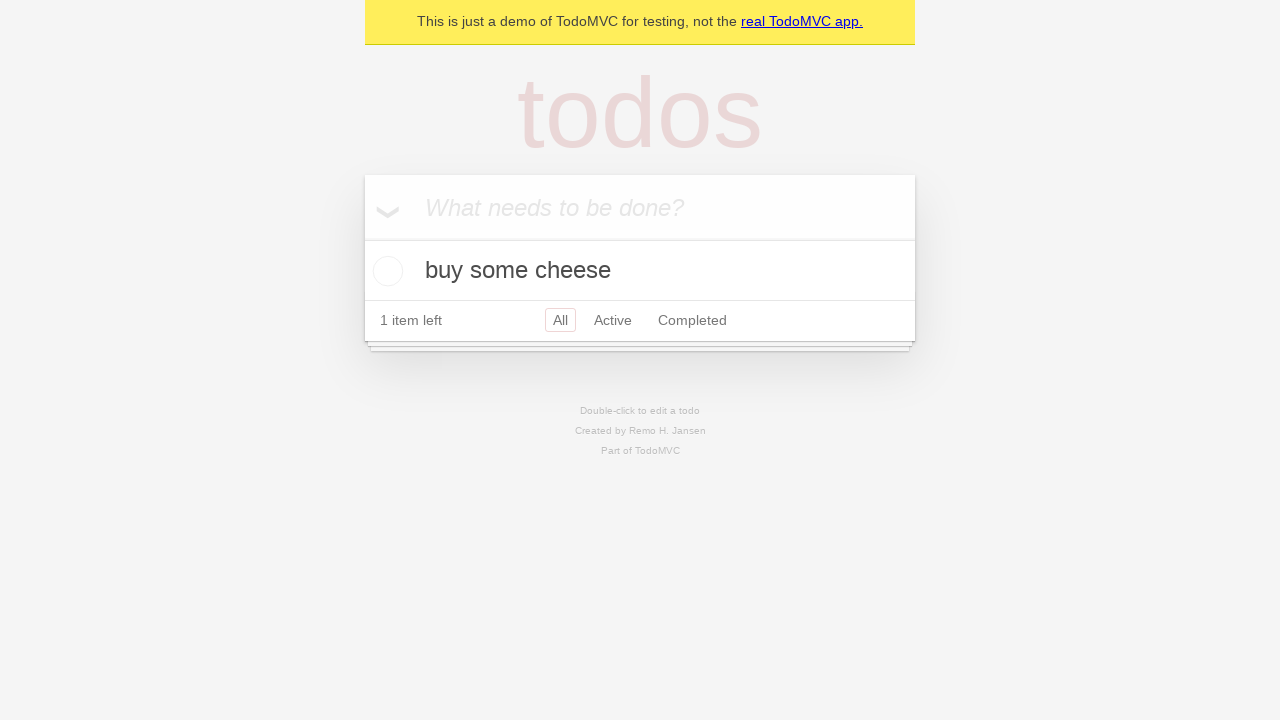

Filled todo input with 'feed the cat' on internal:attr=[placeholder="What needs to be done?"i]
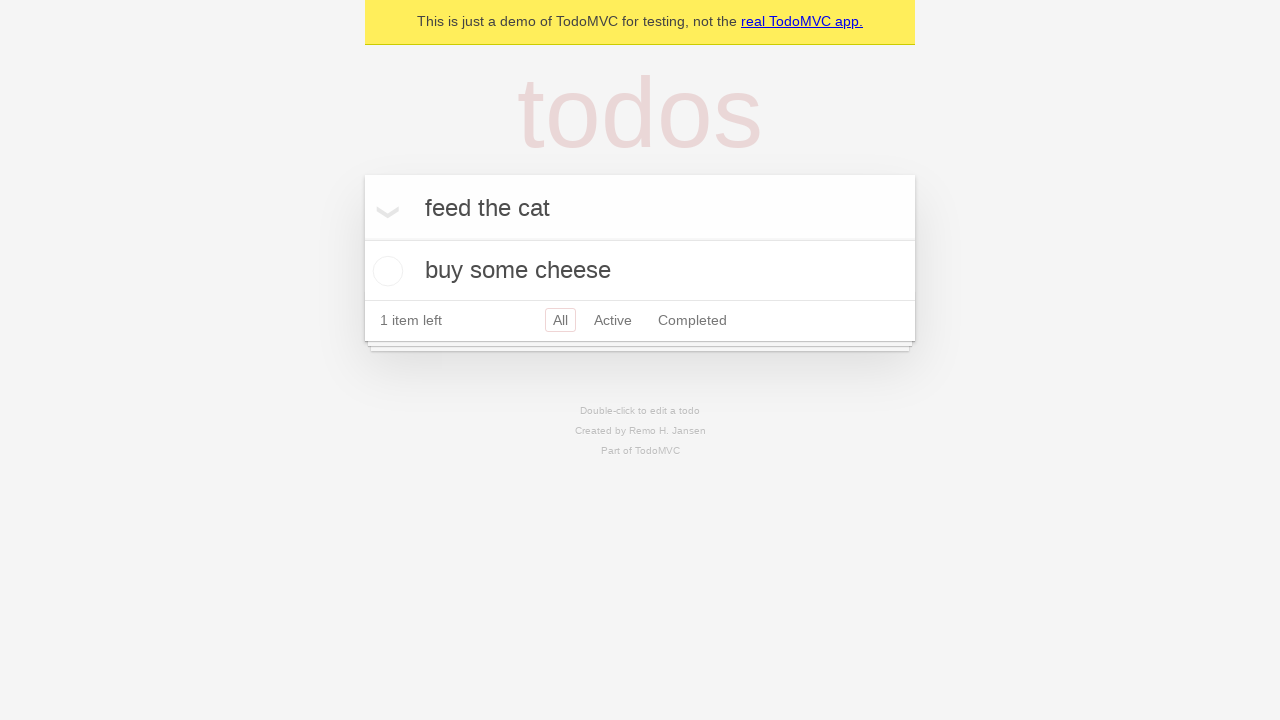

Pressed Enter to add second todo item on internal:attr=[placeholder="What needs to be done?"i]
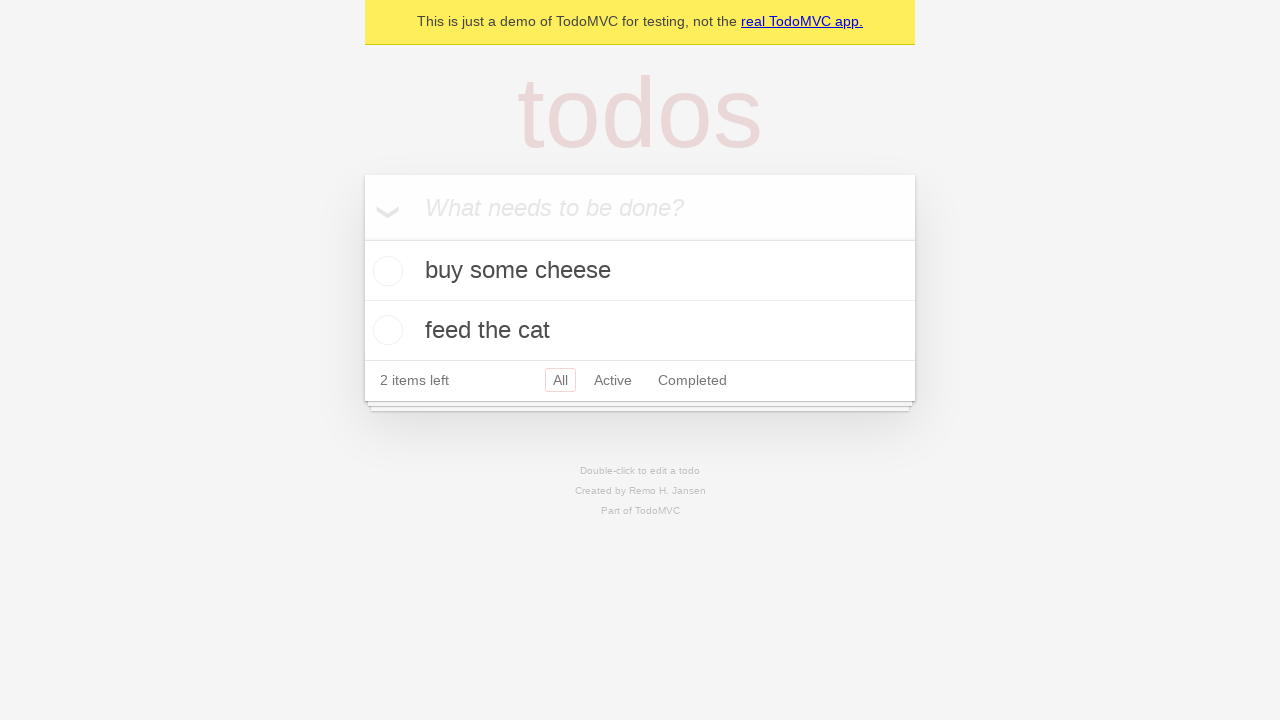

Filled todo input with 'book a doctors appointment' on internal:attr=[placeholder="What needs to be done?"i]
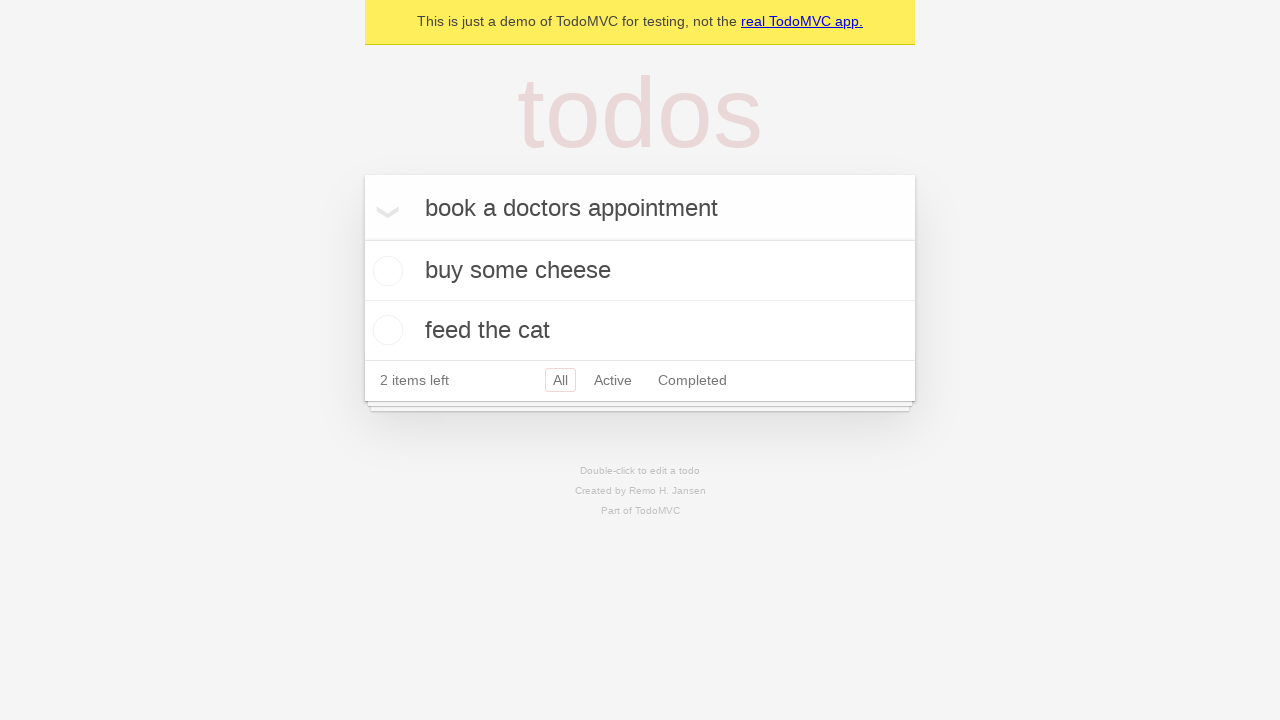

Pressed Enter to add third todo item on internal:attr=[placeholder="What needs to be done?"i]
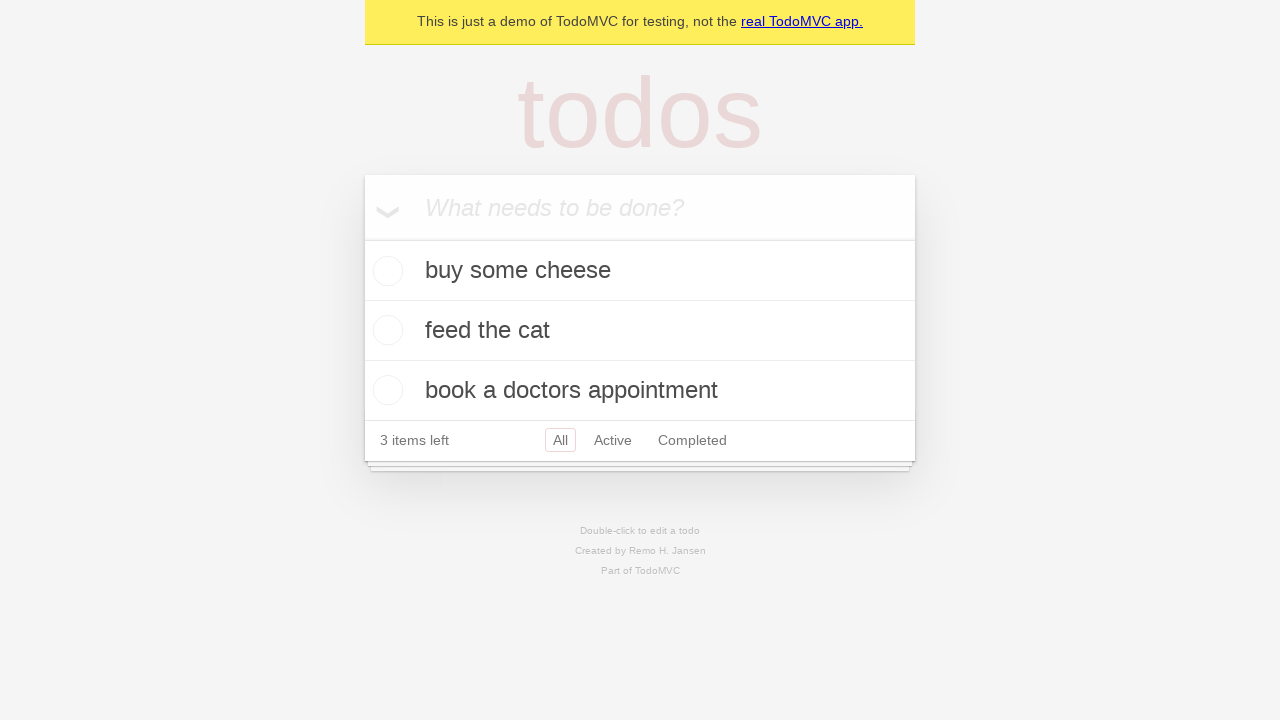

Waited for all three todo items to load
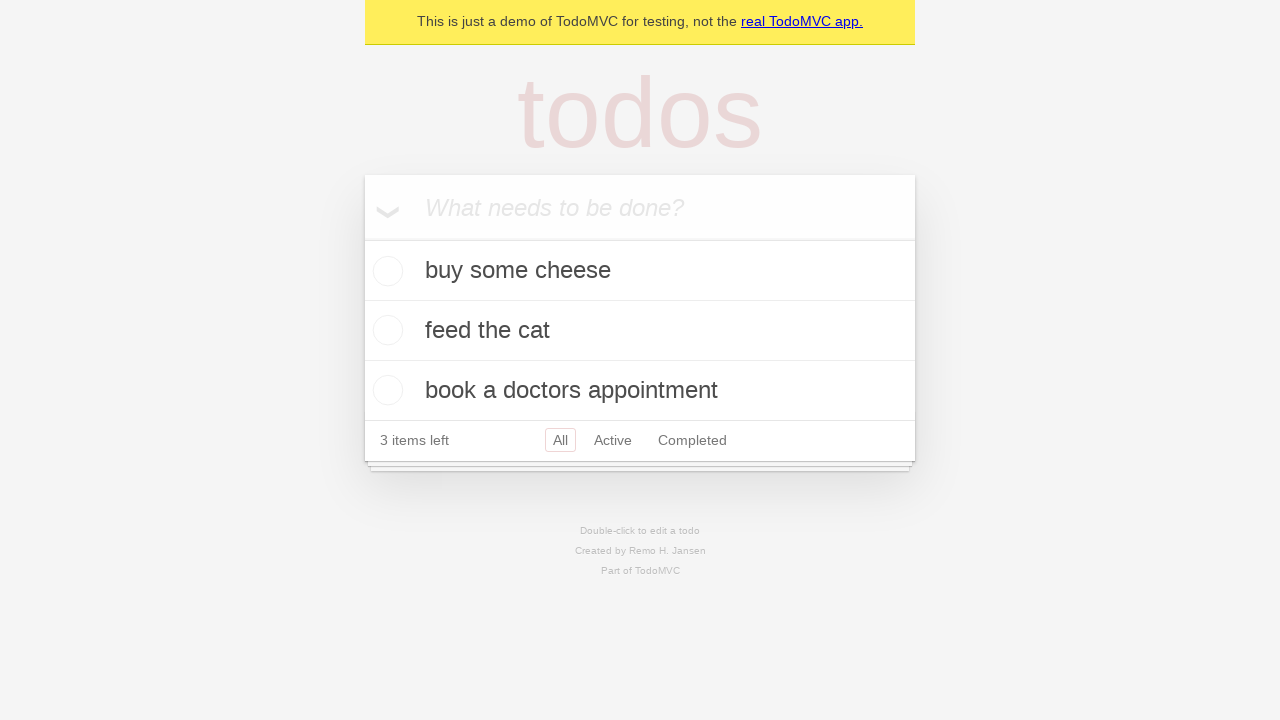

Double-clicked second todo item to enter edit mode at (640, 331) on [data-testid='todo-item'] >> nth=1
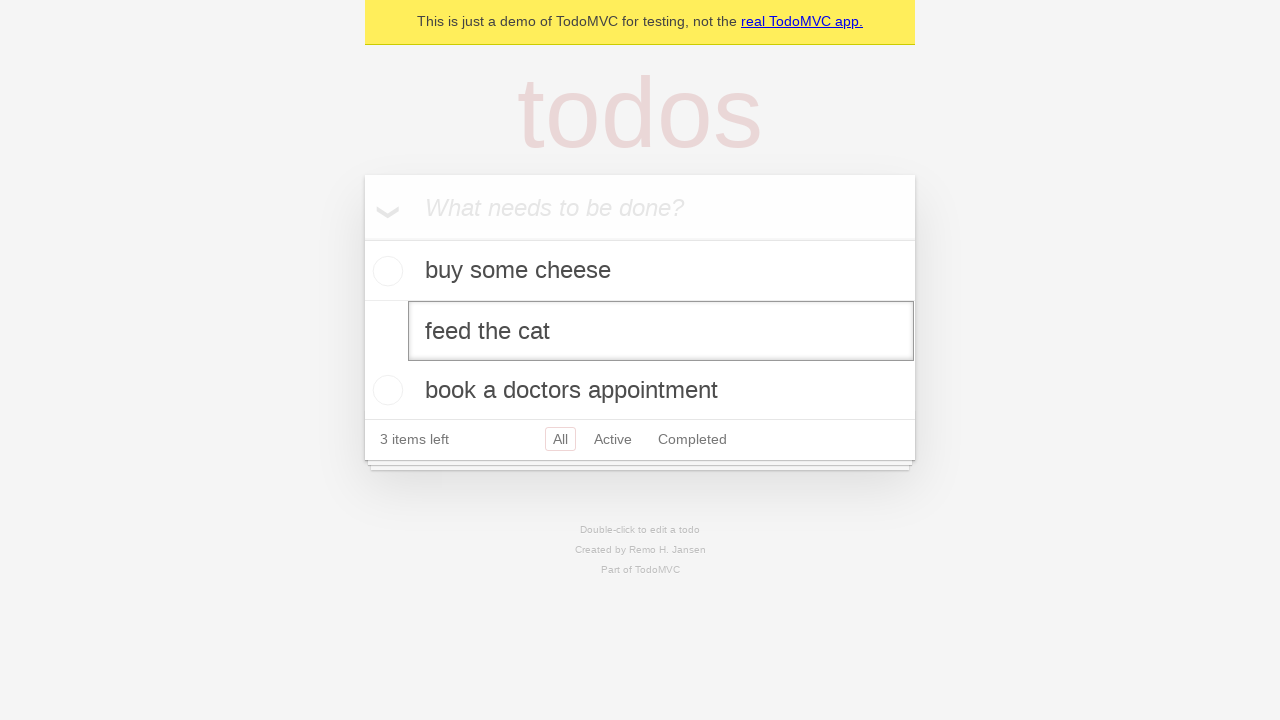

Cleared text in edit box on [data-testid='todo-item'] >> nth=1 >> internal:role=textbox[name="Edit"i]
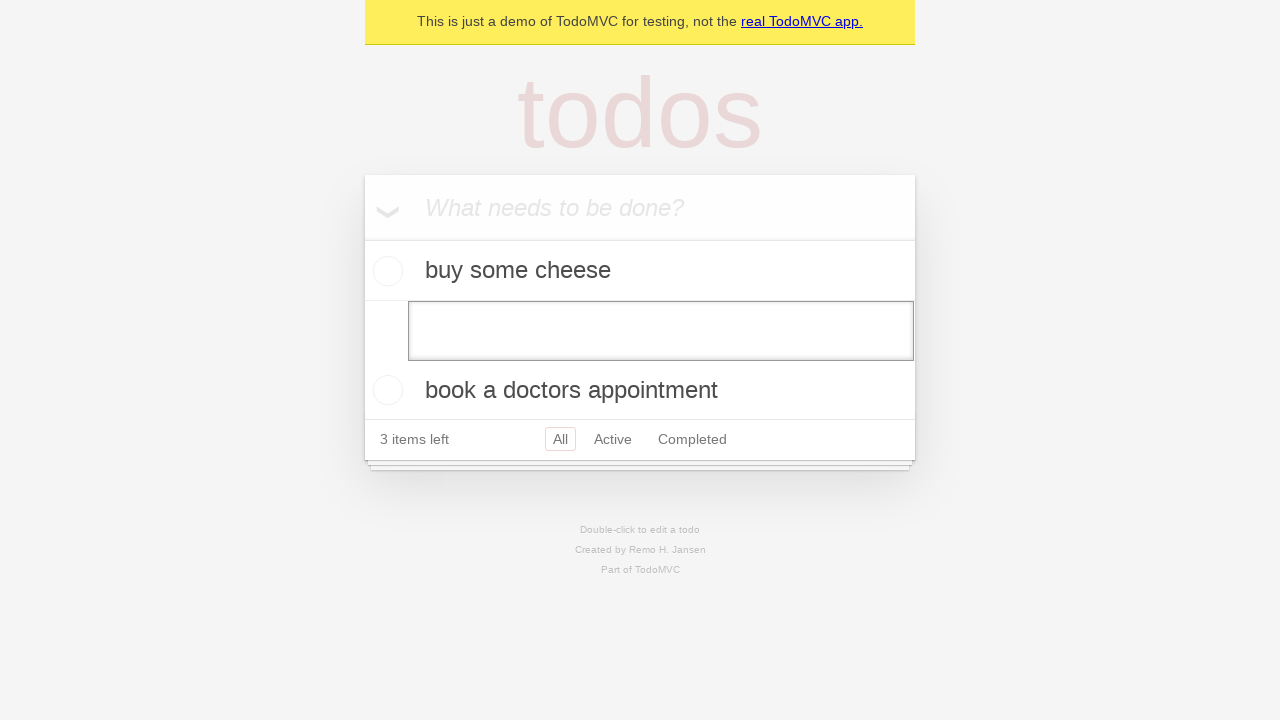

Pressed Enter to submit empty text and remove todo item on [data-testid='todo-item'] >> nth=1 >> internal:role=textbox[name="Edit"i]
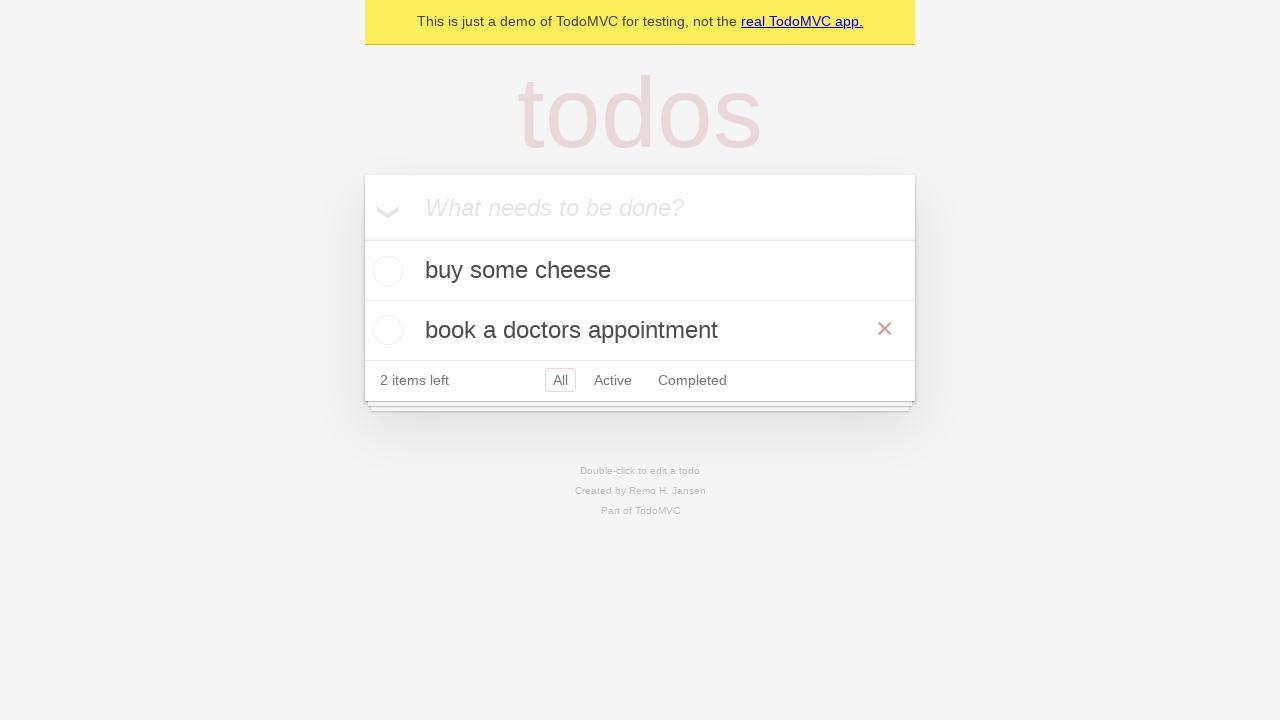

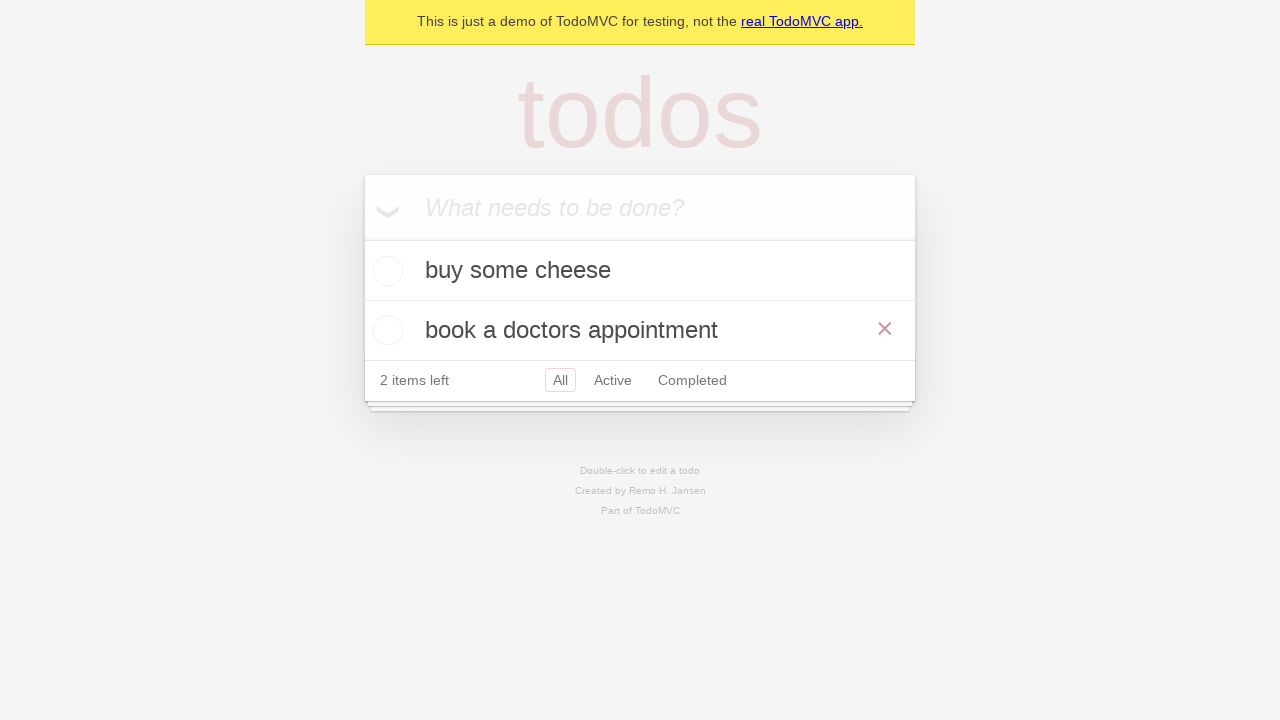